Automates filling and submitting a Google Form donation survey by selecting radio button options for each question and clicking the submit button

Starting URL: https://docs.google.com/forms/d/e/1FAIpQLSclLS6L0_UWKz4maZhKNeVa0HjUoZkg64JHVaHCzXhkYjHCpA/viewform

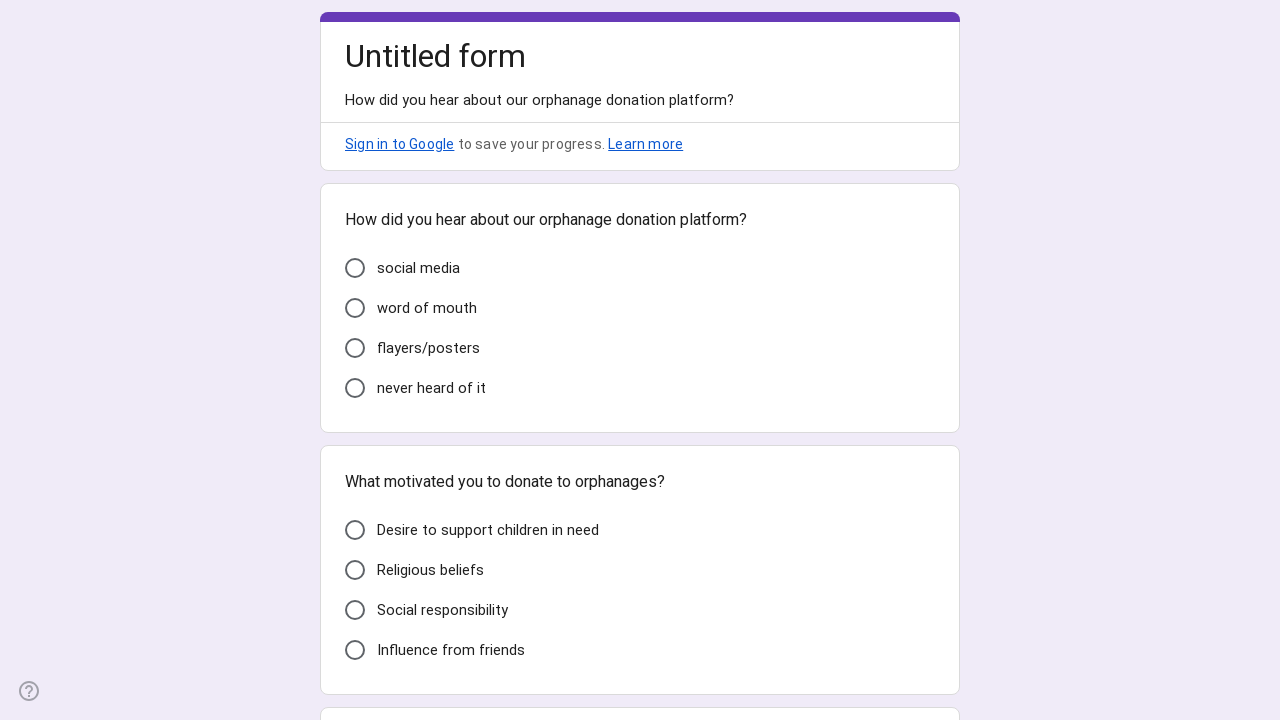

Waited for form to load - all questions visible
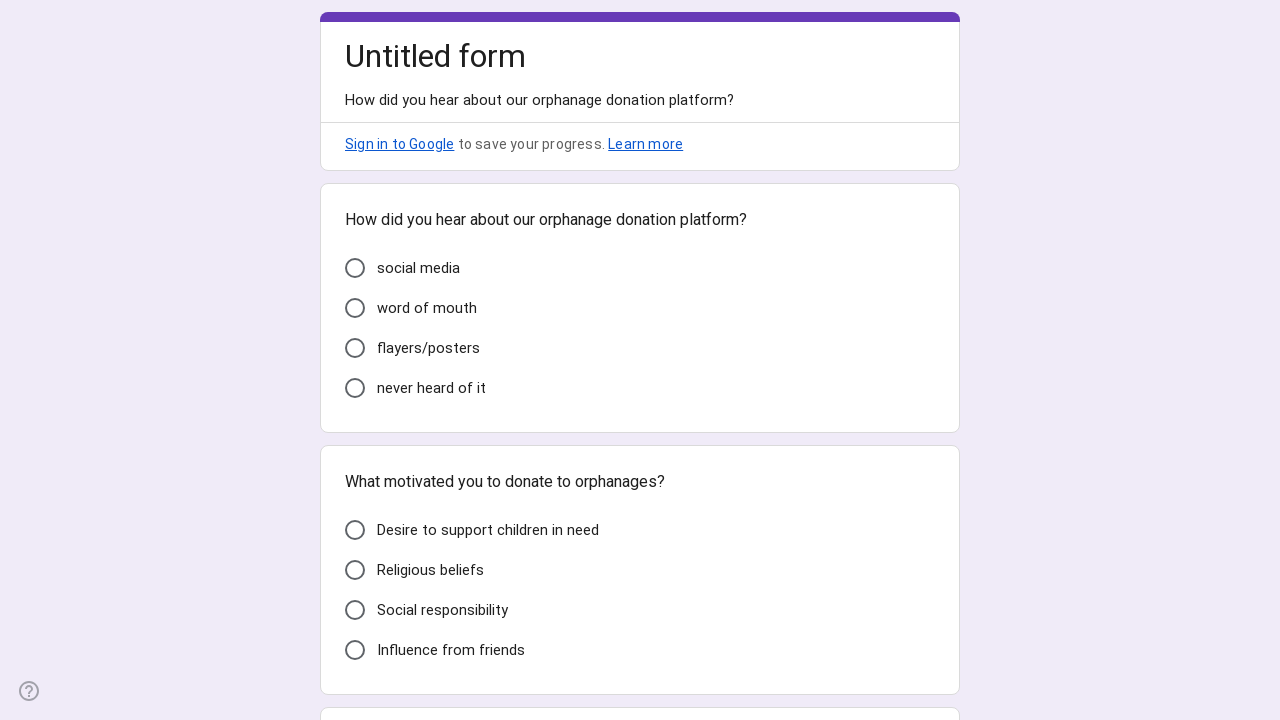

Retrieved all form questions
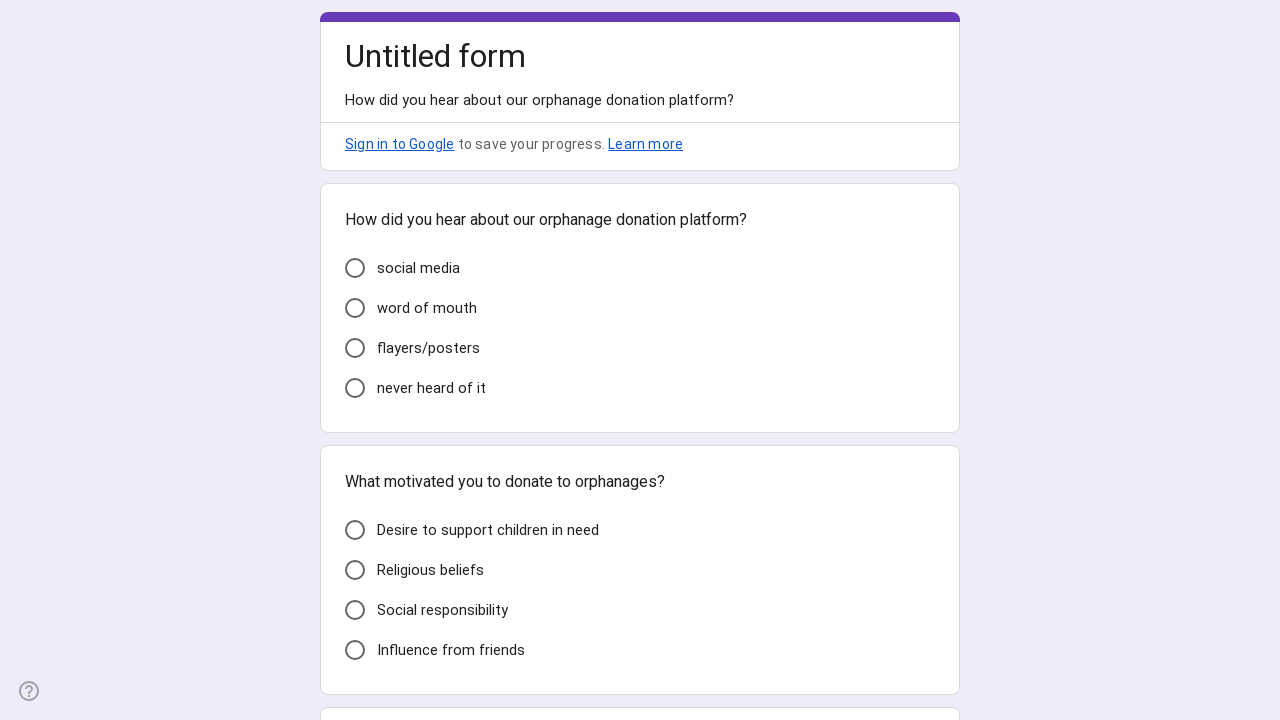

Scrolled question 1 into view
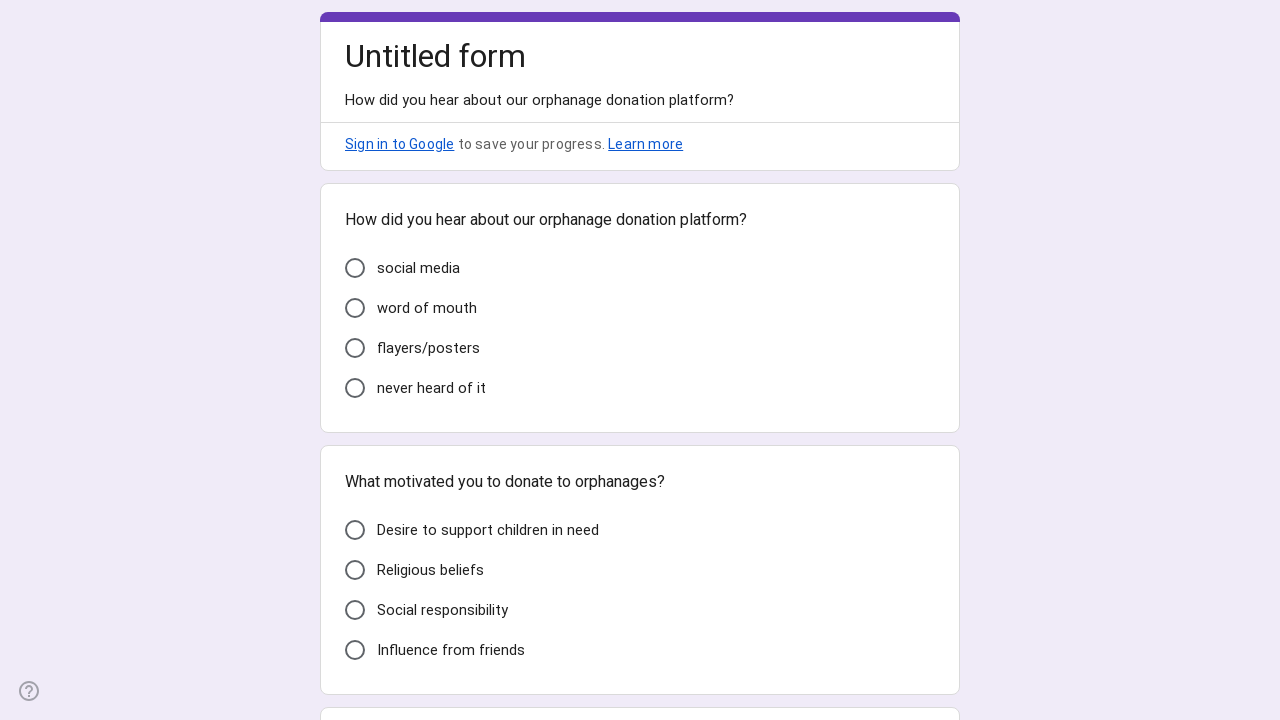

Selected option 4 for question 1 at (355, 388) on div[role="listitem"] >> nth=0 >> div[role="radio"] >> nth=3
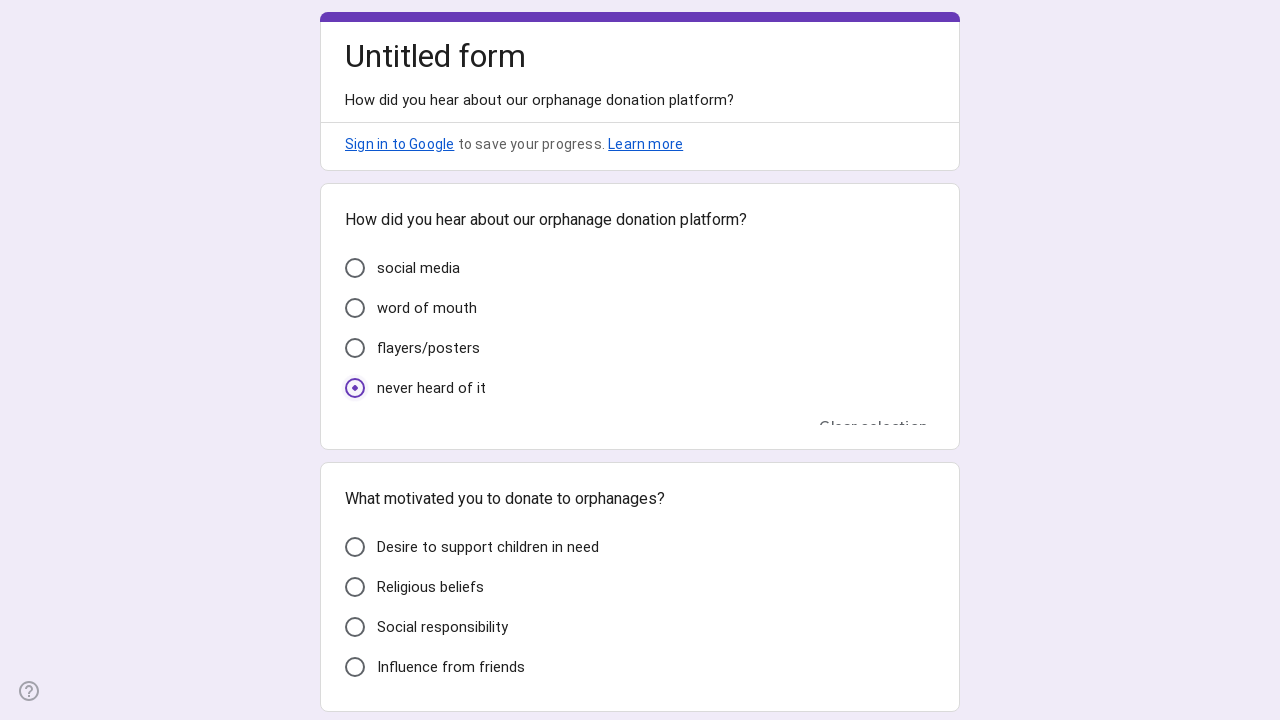

Scrolled question 2 into view
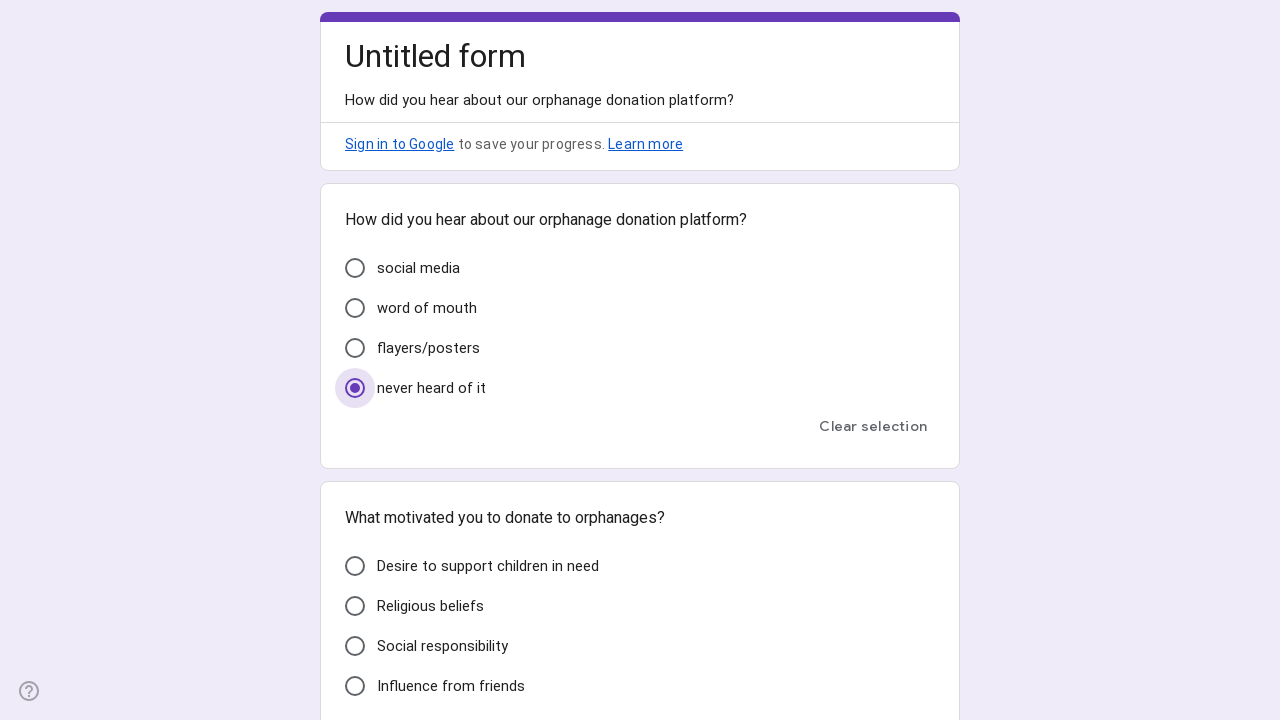

Selected option 3 for question 2 at (355, 646) on div[role="listitem"] >> nth=1 >> div[role="radio"] >> nth=2
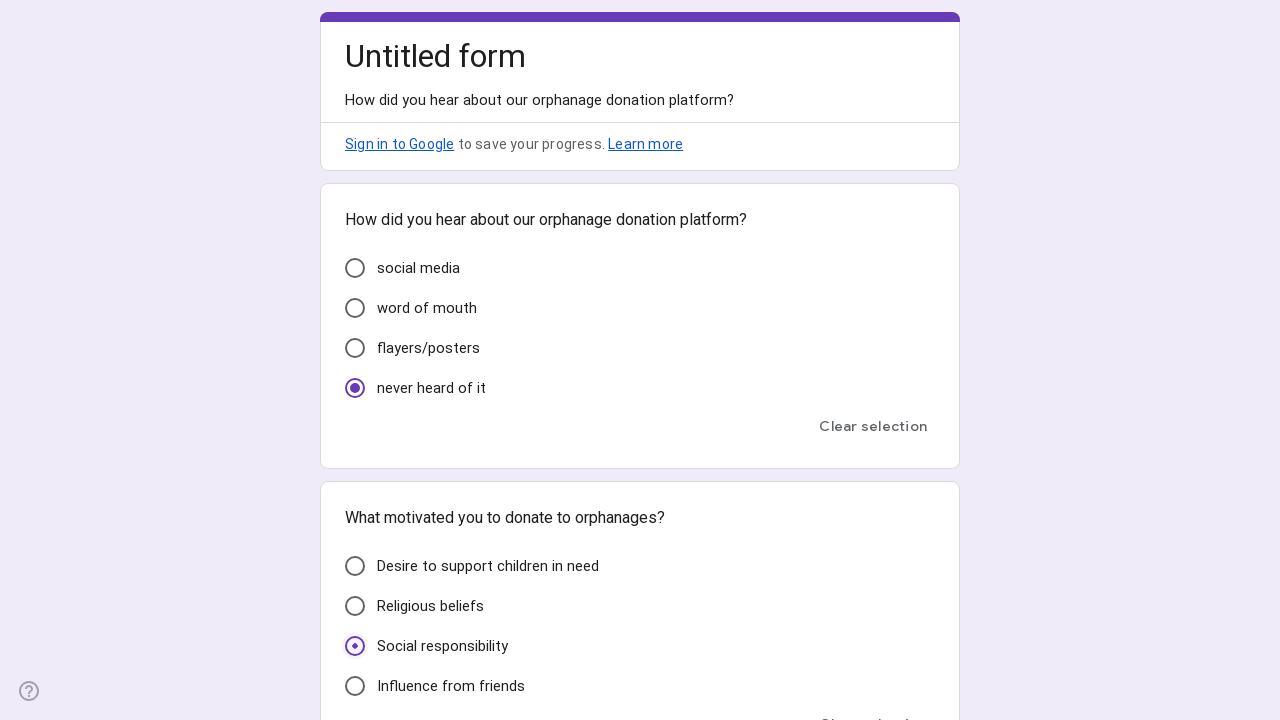

Scrolled question 3 into view
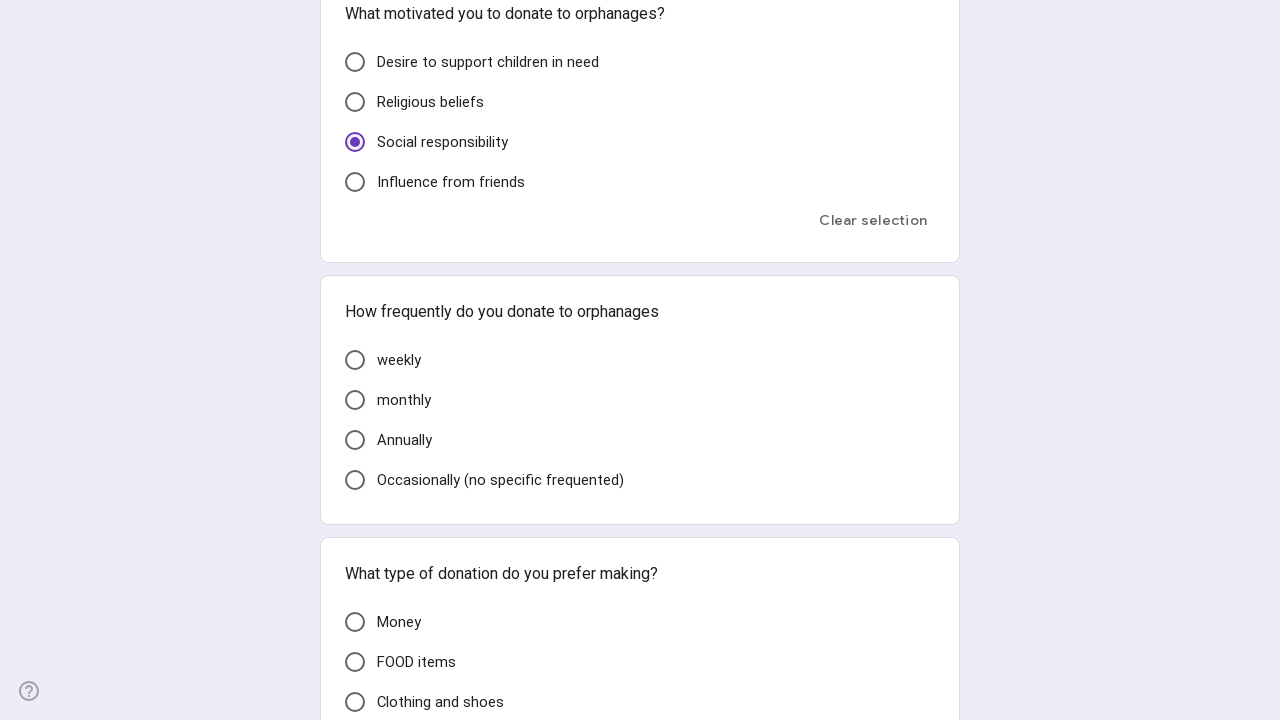

Selected option 1 for question 3 at (355, 360) on div[role="listitem"] >> nth=2 >> div[role="radio"] >> nth=0
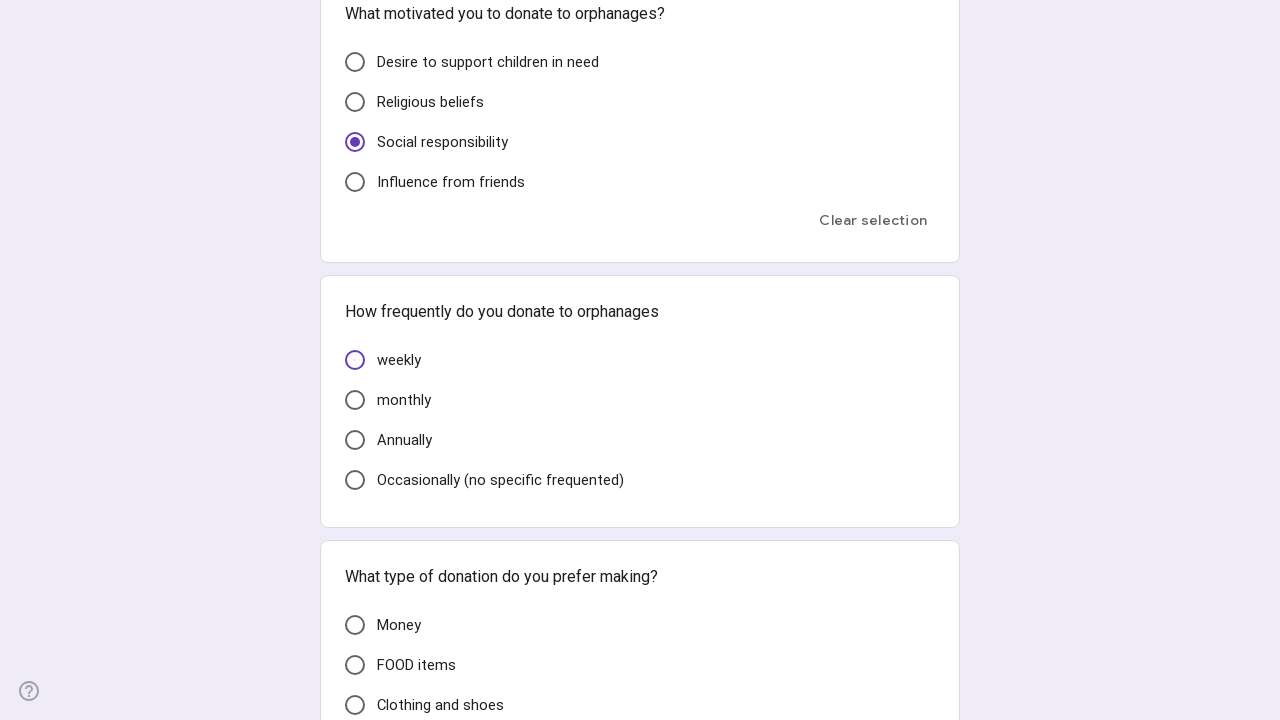

Scrolled question 4 into view
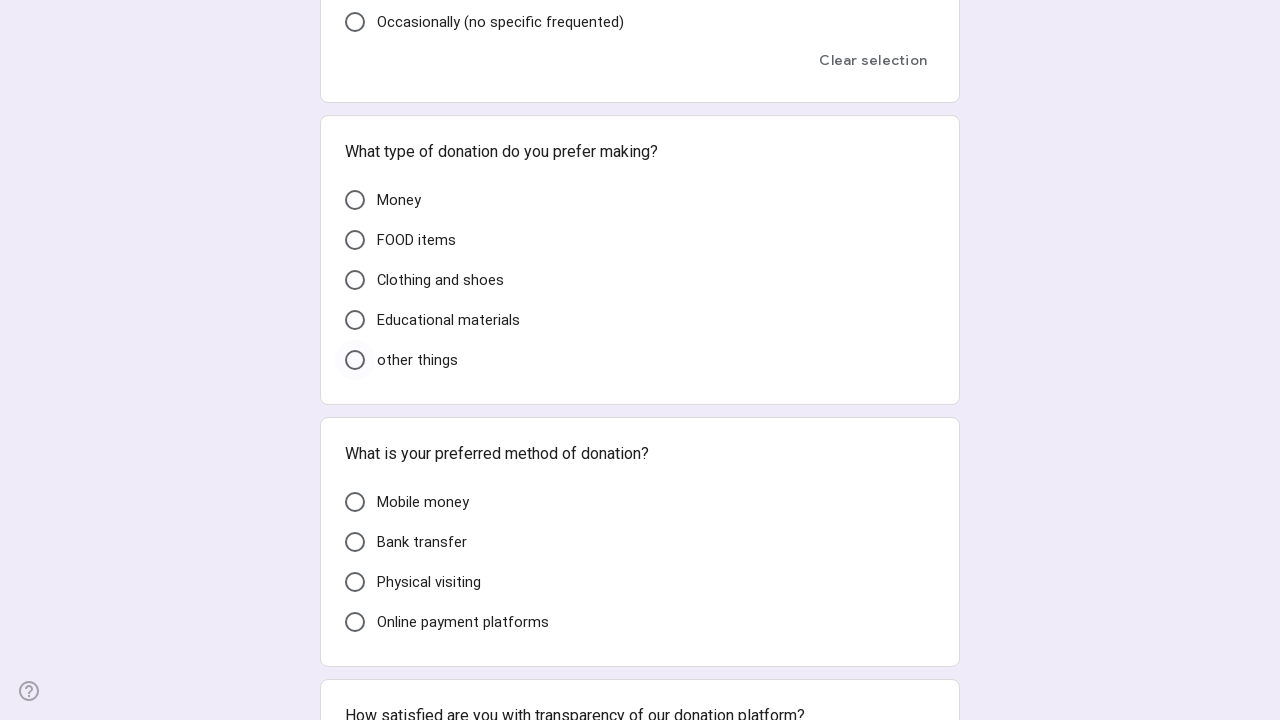

Selected option 5 for question 4 at (355, 360) on div[role="listitem"] >> nth=3 >> div[role="radio"] >> nth=4
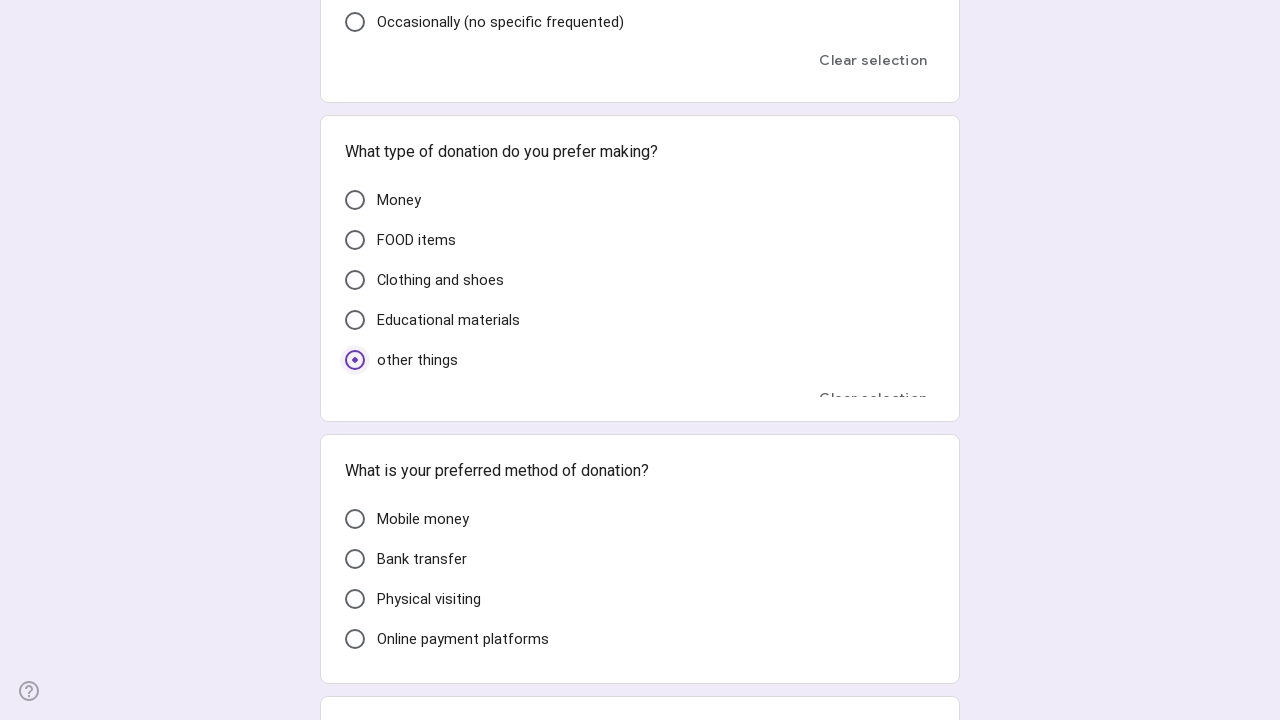

Scrolled question 5 into view
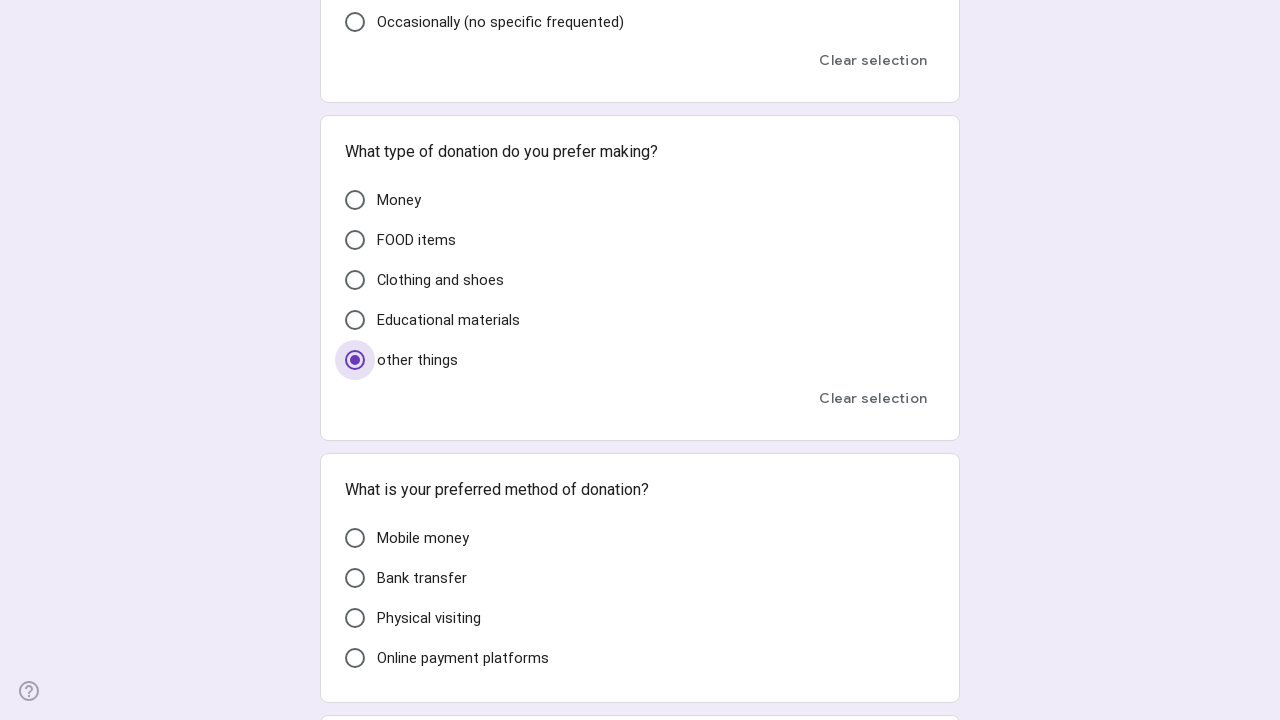

Selected option 1 for question 5 at (355, 538) on div[role="listitem"] >> nth=4 >> div[role="radio"] >> nth=0
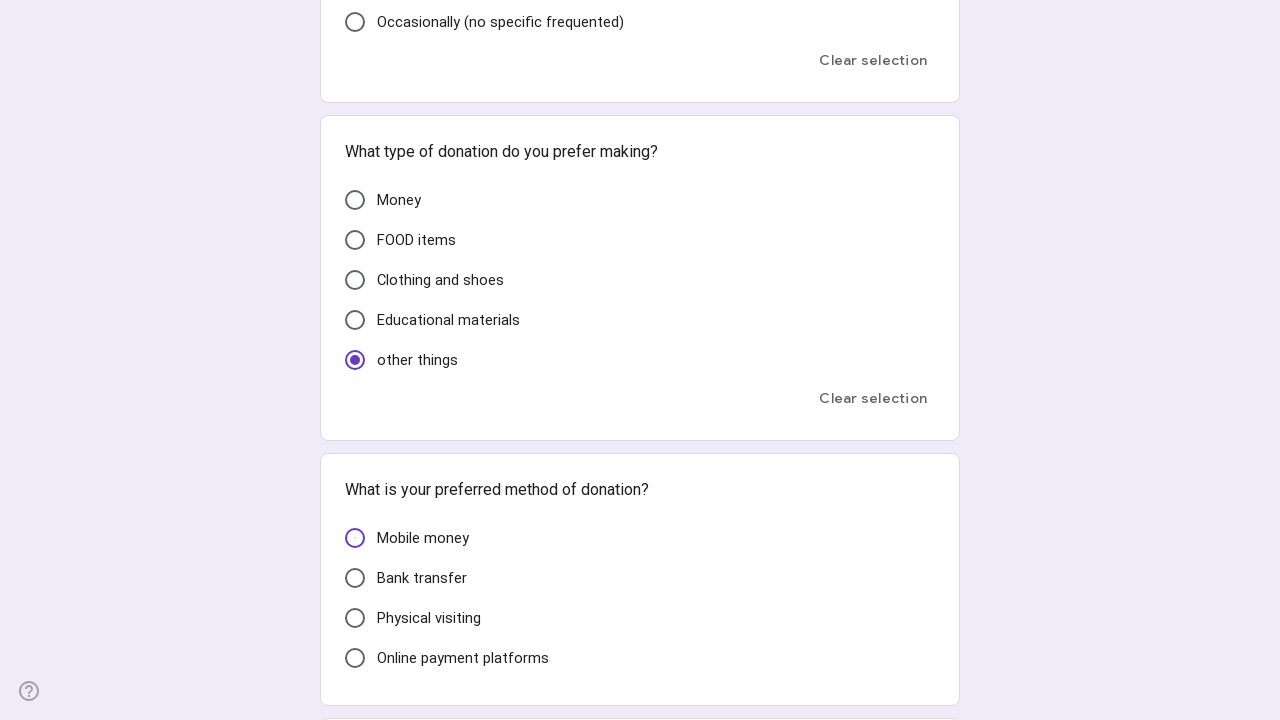

Scrolled question 6 into view
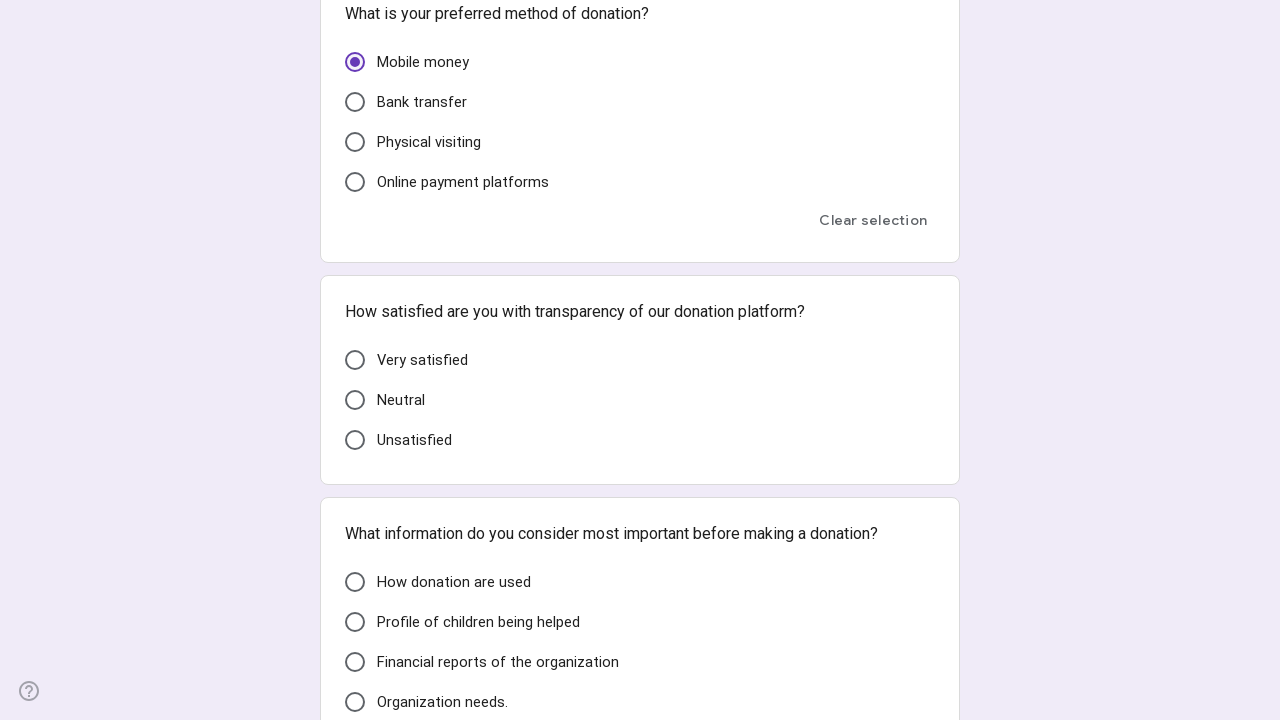

Selected option 1 for question 6 at (355, 360) on div[role="listitem"] >> nth=5 >> div[role="radio"] >> nth=0
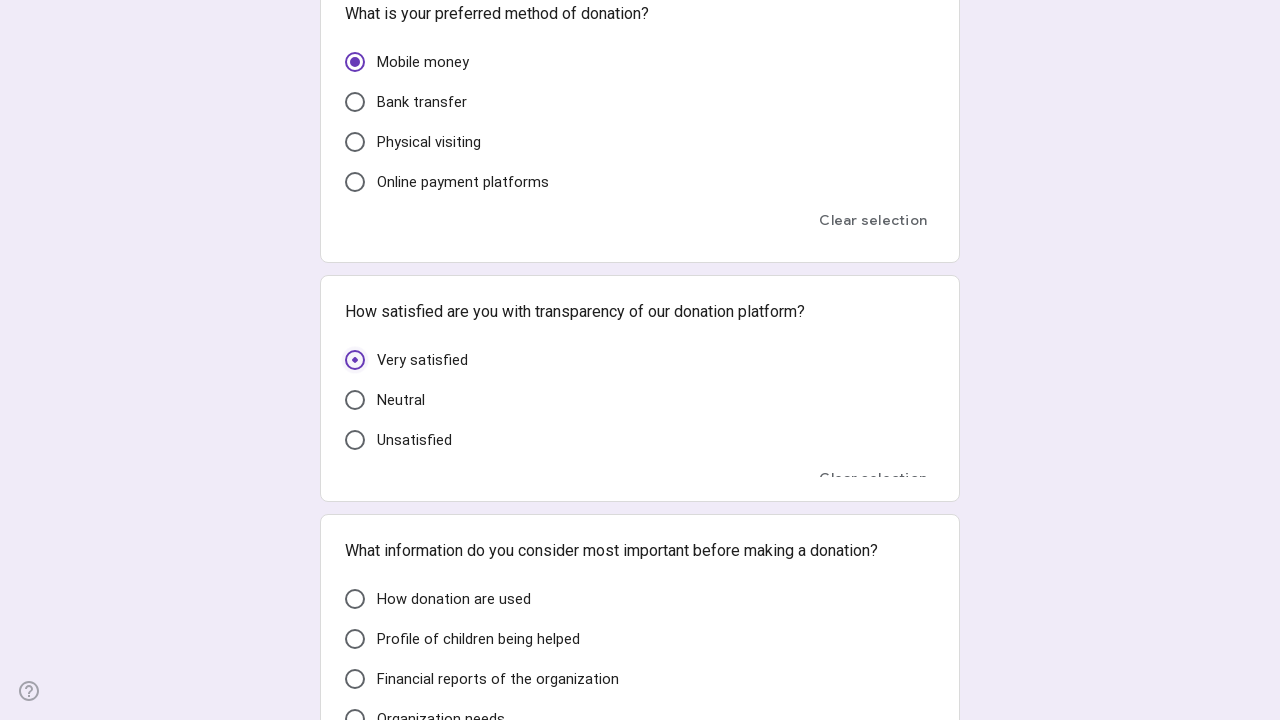

Scrolled question 7 into view
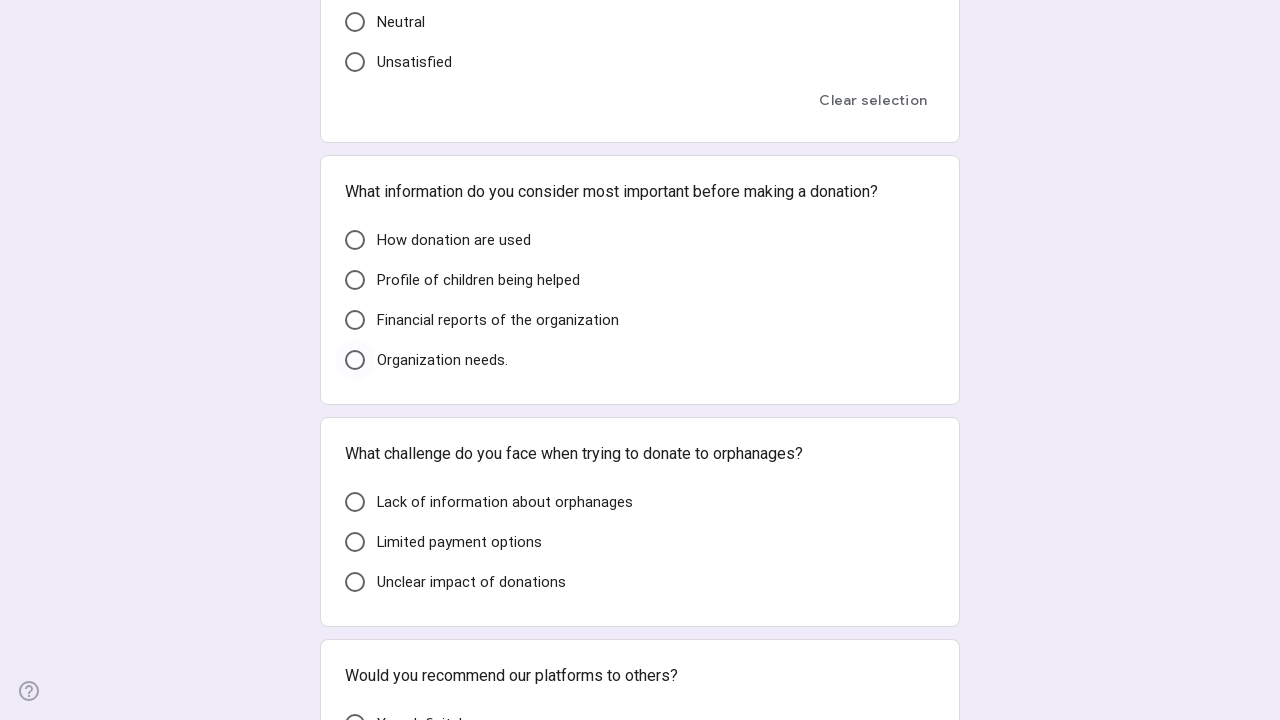

Selected option 4 for question 7 at (355, 360) on div[role="listitem"] >> nth=6 >> div[role="radio"] >> nth=3
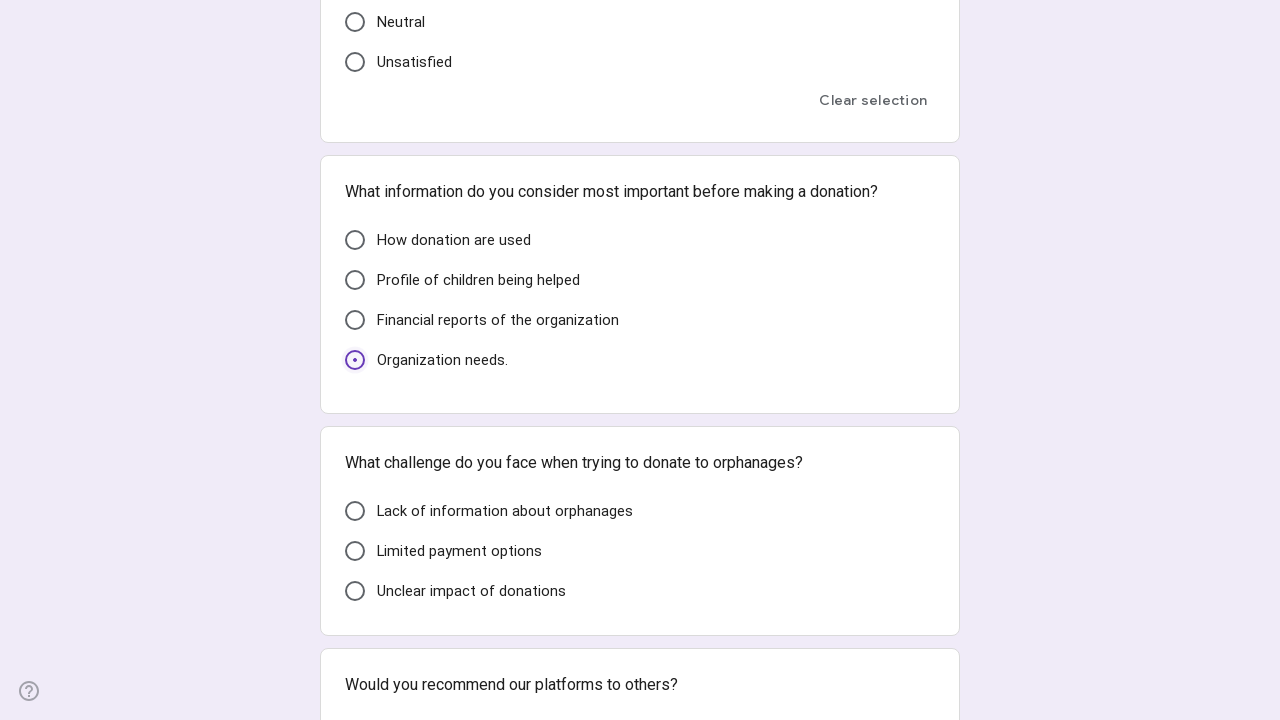

Scrolled question 8 into view
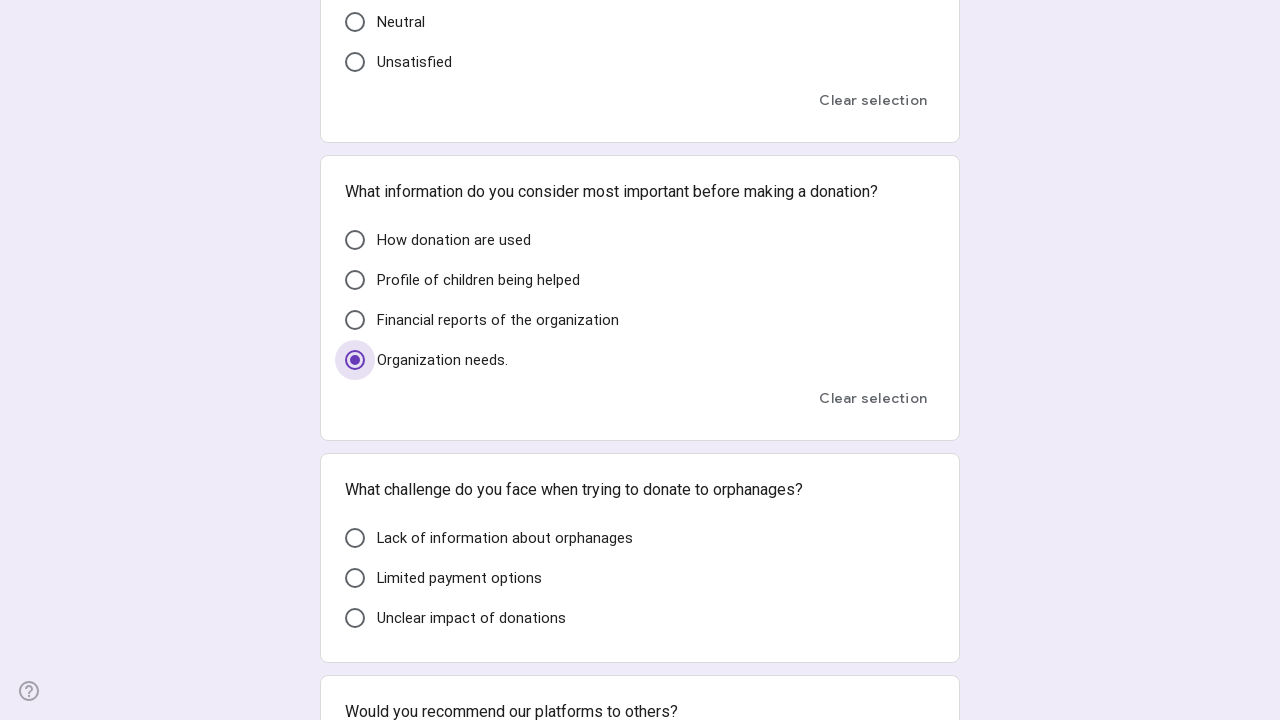

Selected option 2 for question 8 at (355, 578) on div[role="listitem"] >> nth=7 >> div[role="radio"] >> nth=1
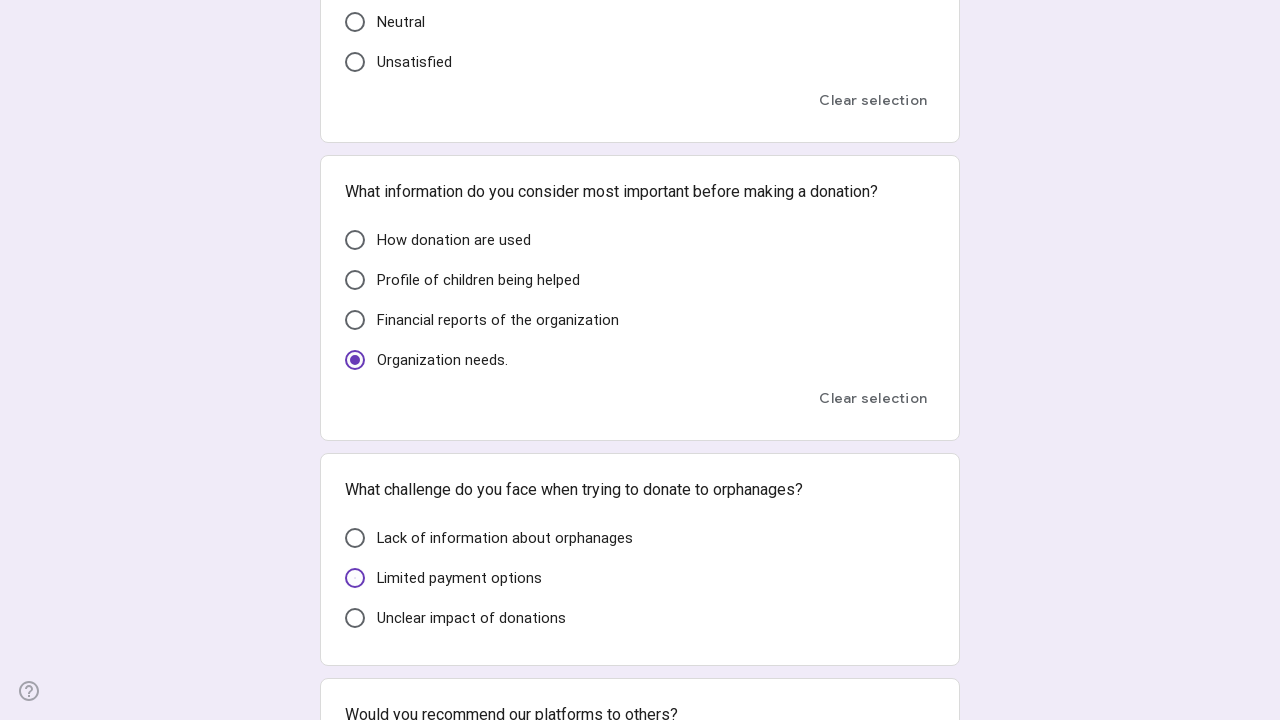

Scrolled question 9 into view
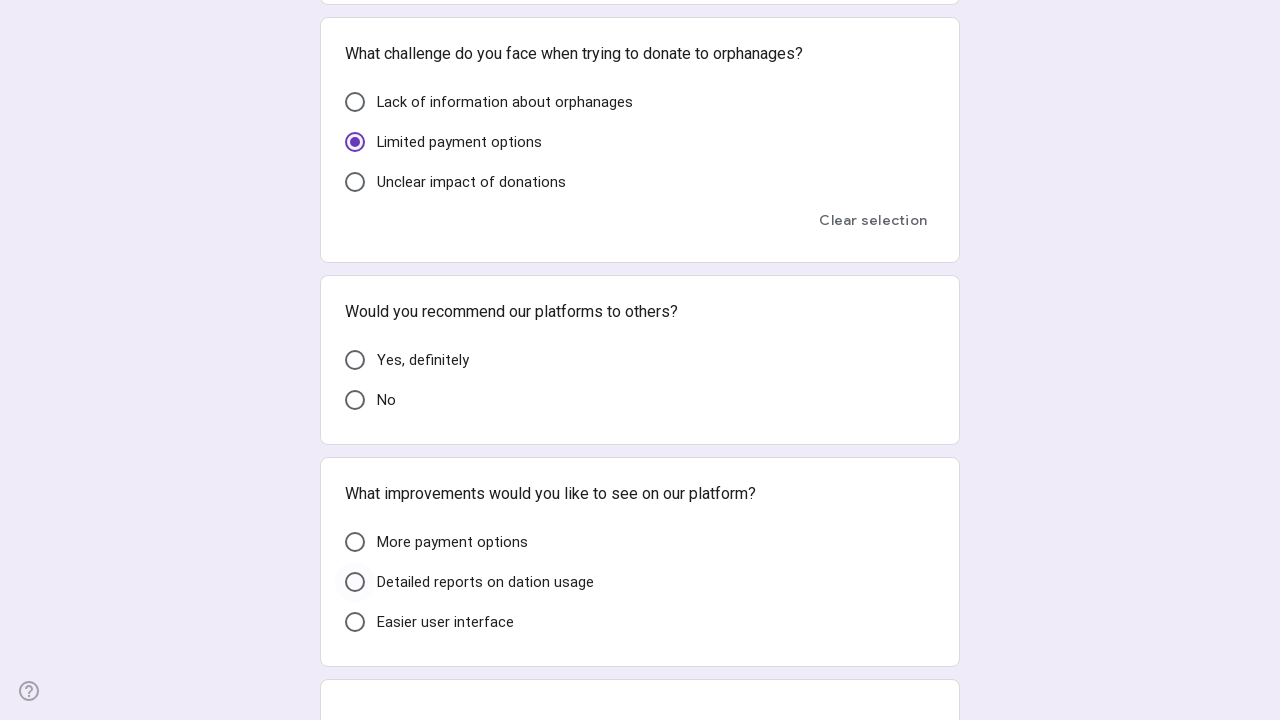

Selected option 1 for question 9 at (355, 360) on div[role="listitem"] >> nth=8 >> div[role="radio"] >> nth=0
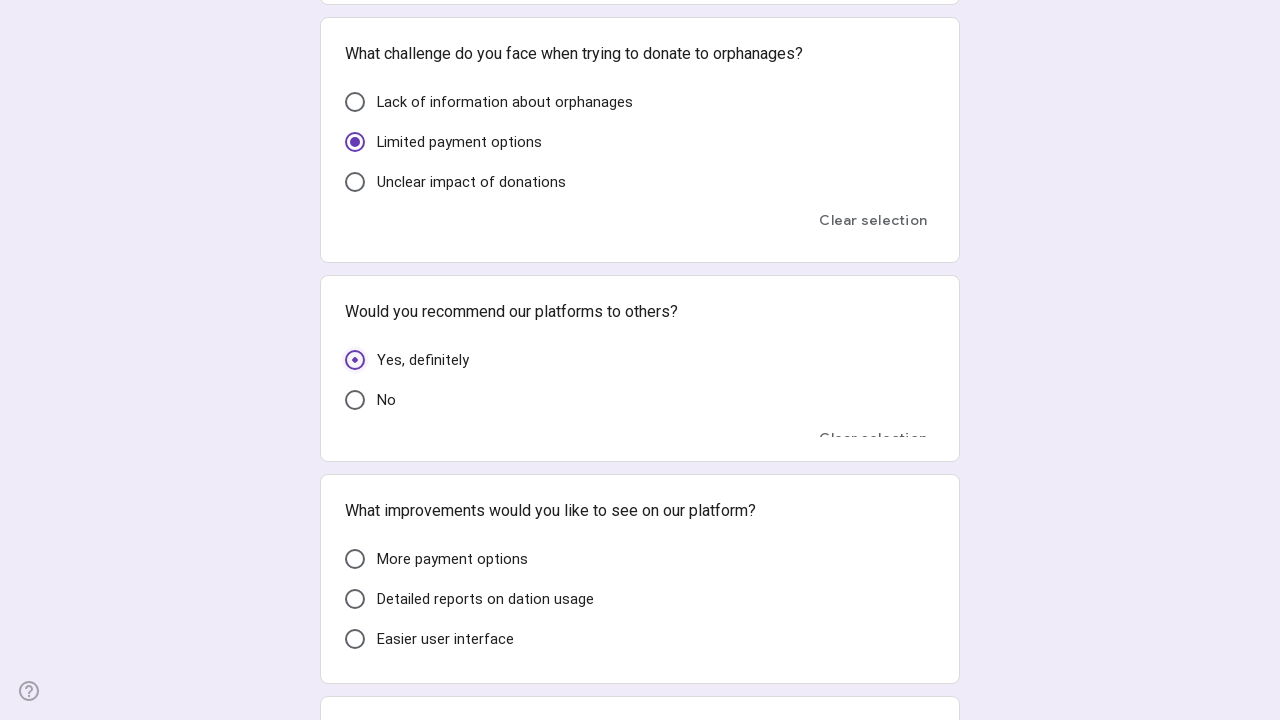

Scrolled question 10 into view
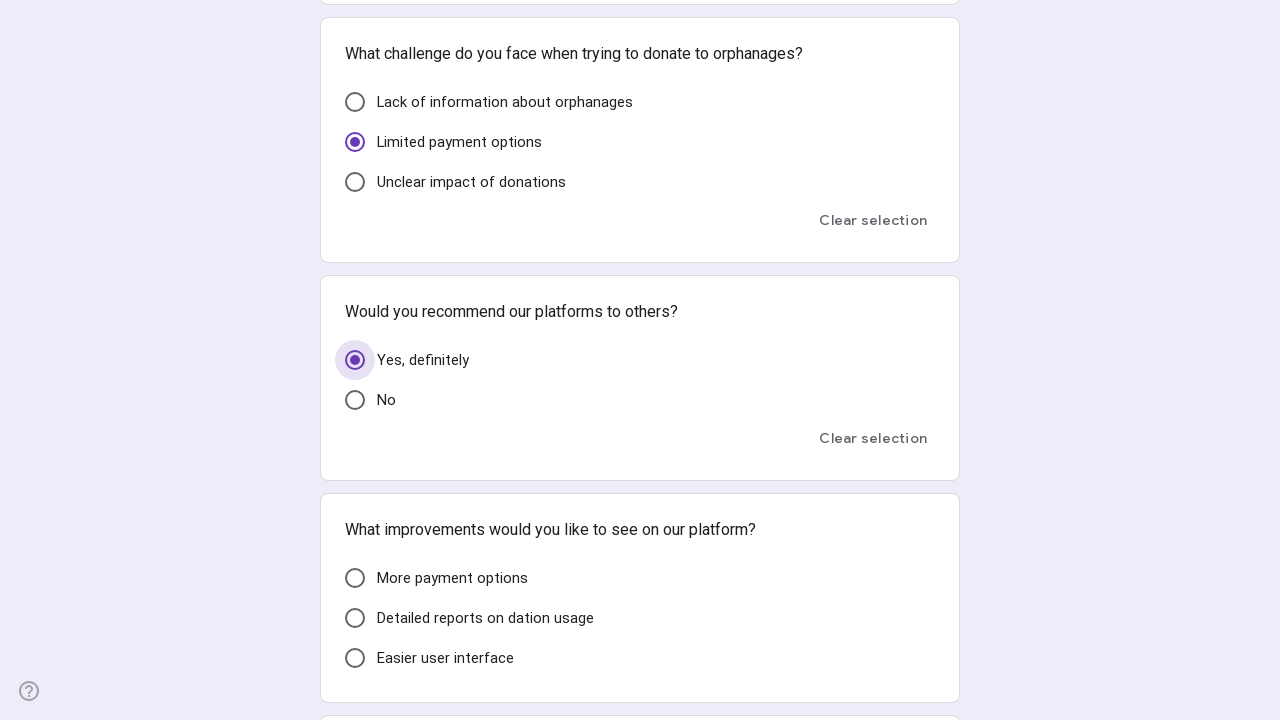

Selected option 2 for question 10 at (355, 618) on div[role="listitem"] >> nth=9 >> div[role="radio"] >> nth=1
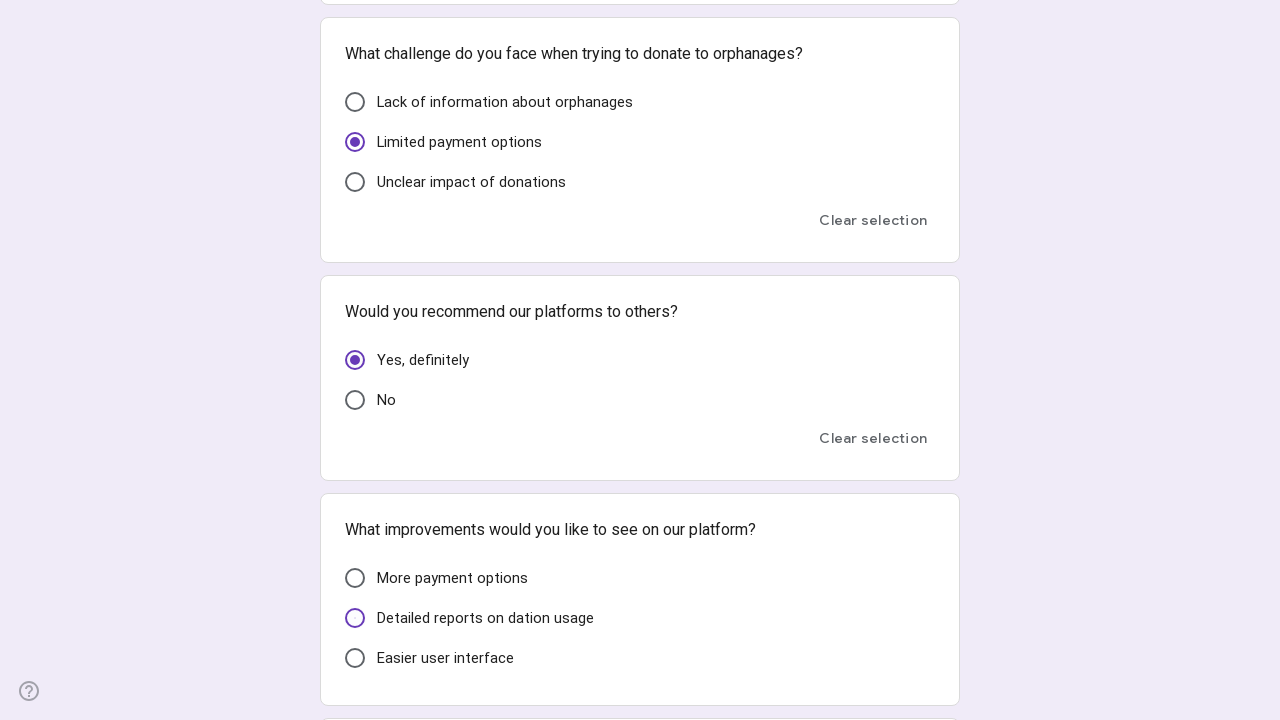

Scrolled question 11 into view
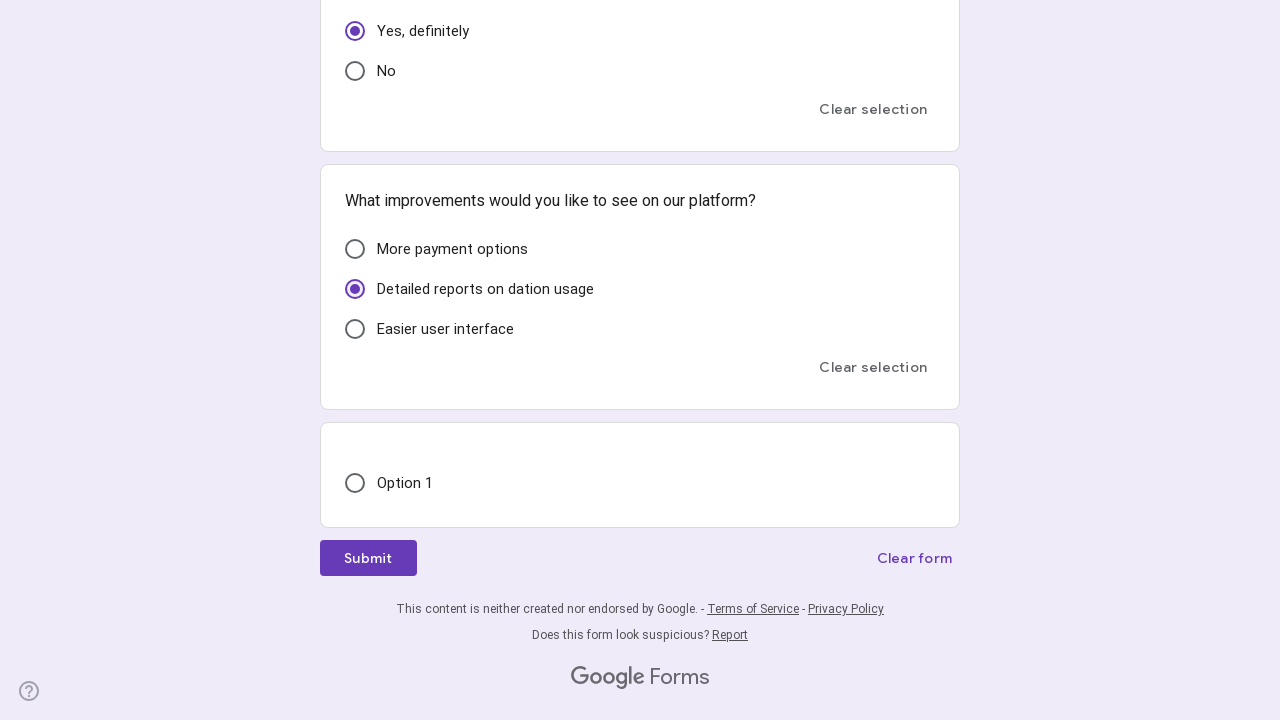

Selected option 1 for question 11 at (355, 483) on div[role="listitem"] >> nth=10 >> div[role="radio"] >> nth=0
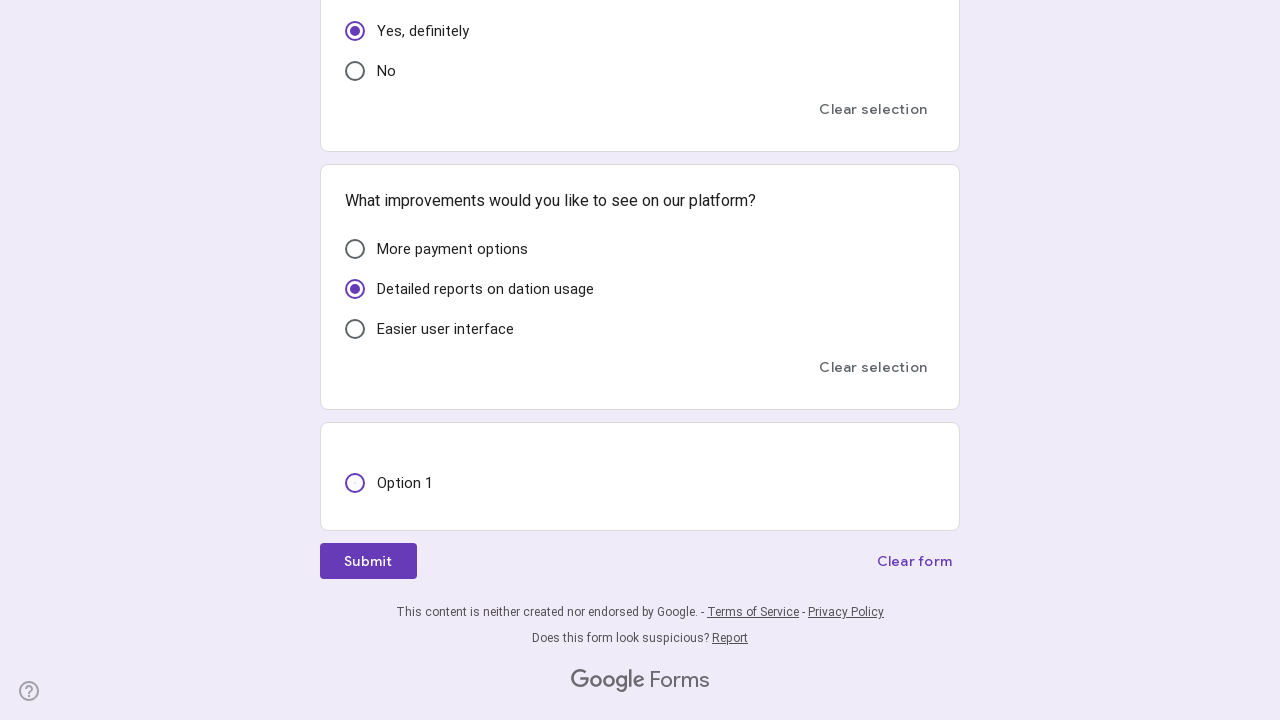

Scrolled to bottom of form to locate submit button
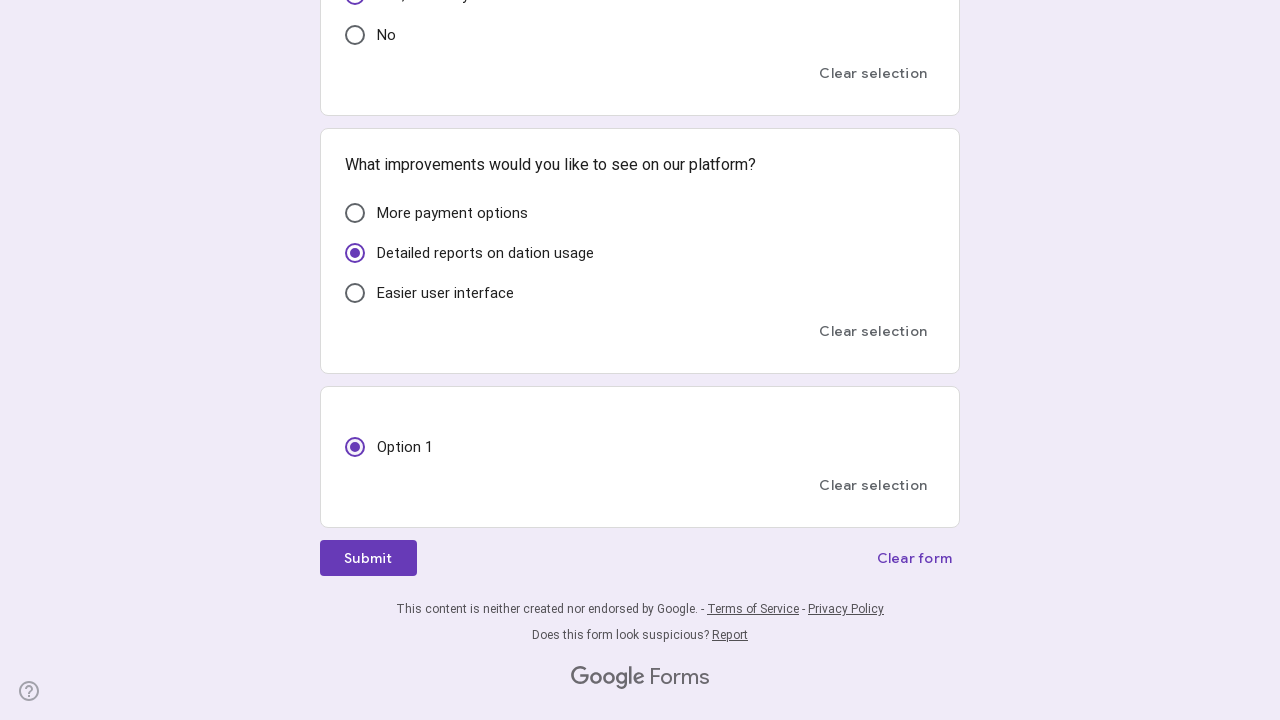

Scrolled submit button into view
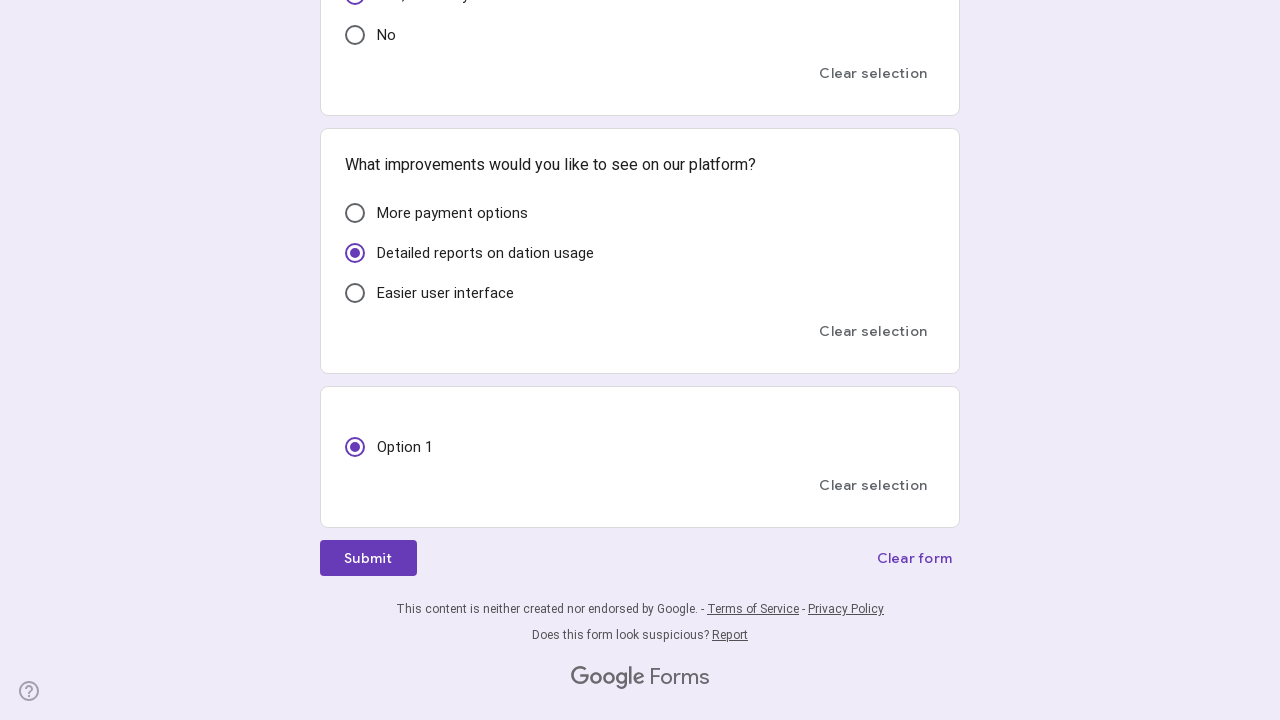

Clicked submit button to submit donation survey at (368, 558) on xpath=//*[@id="mG61Hd"]/div[2]/div/div[3]/div/div[1]/div/span/span
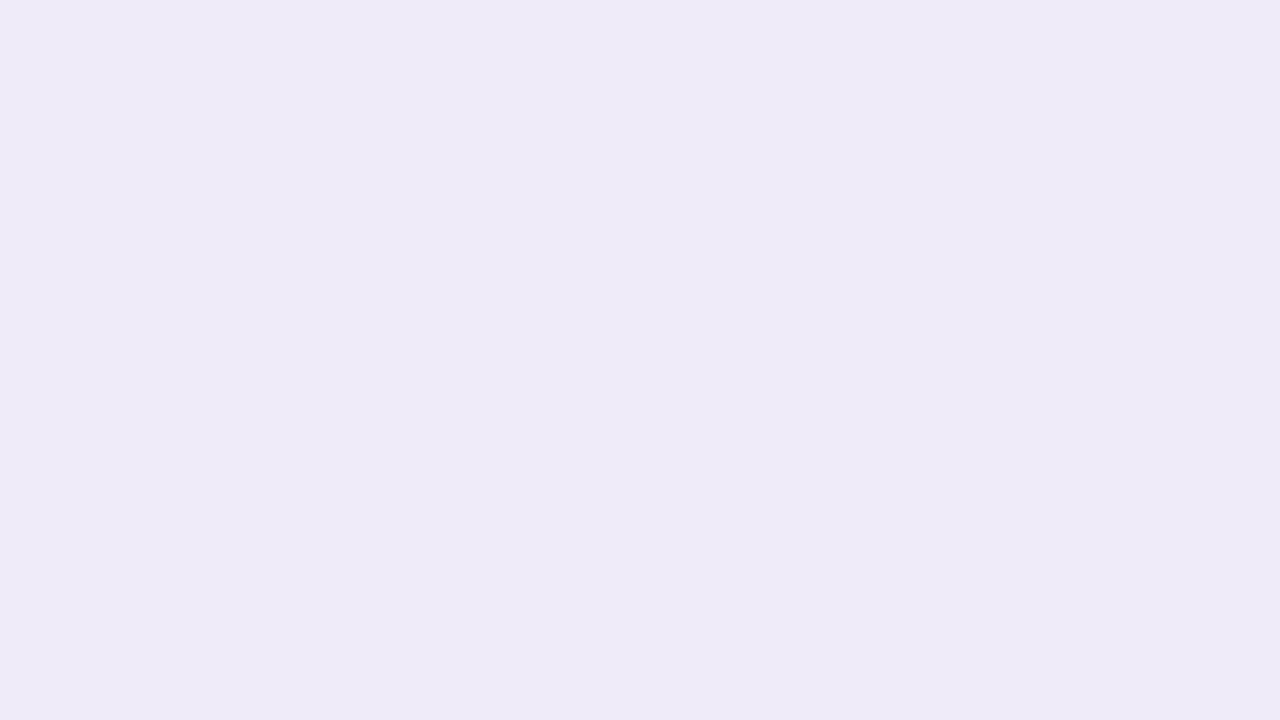

Form submission completed
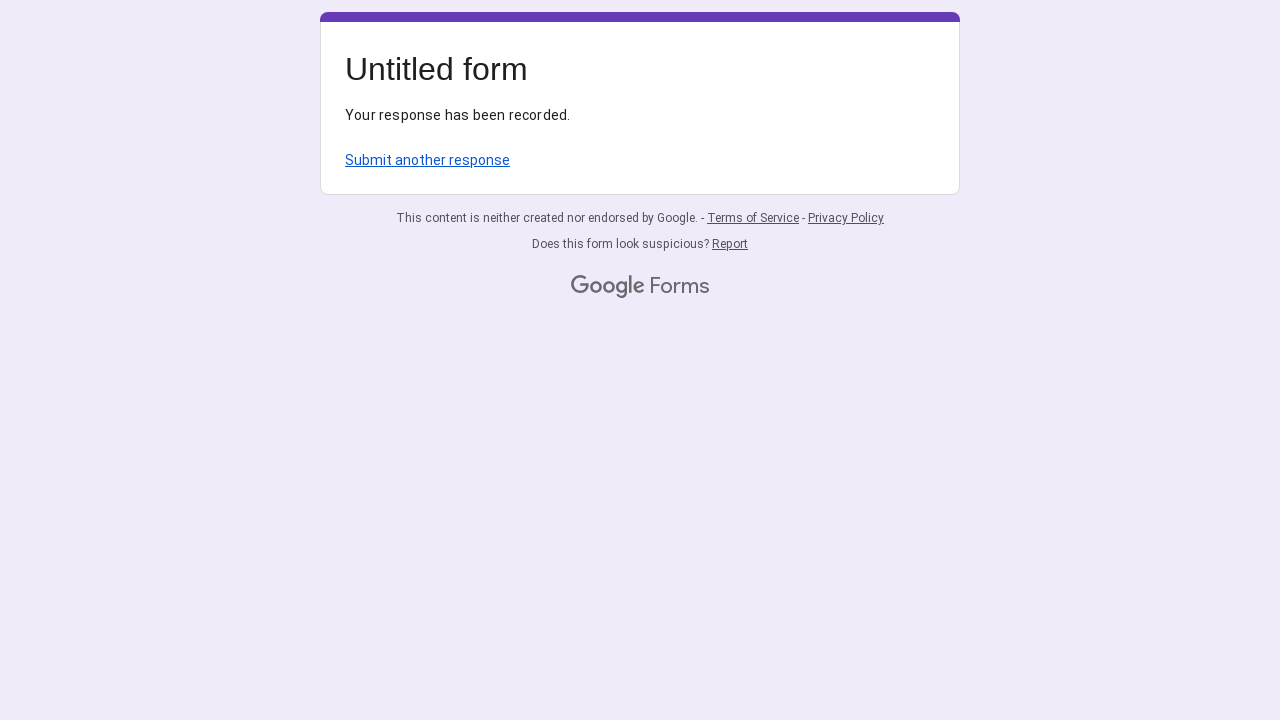

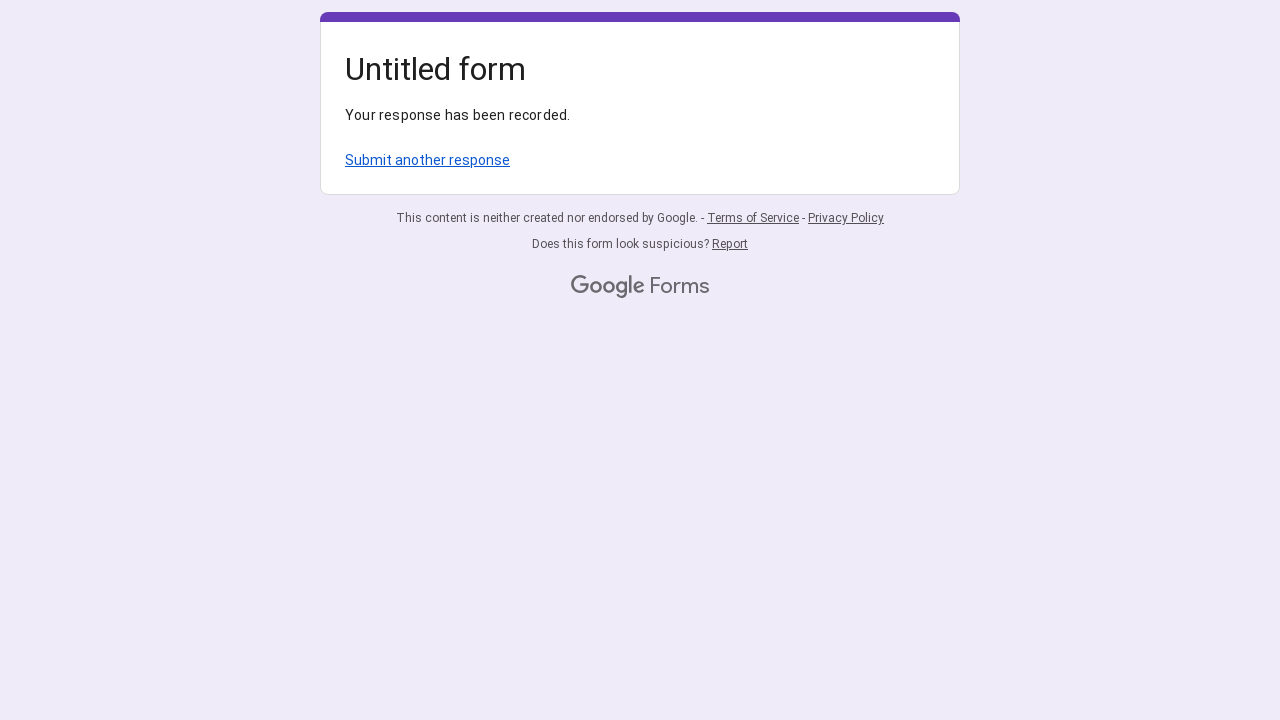